Tests menu bar by hovering over Main Item 1 and verifying it is displayed

Starting URL: https://demoqa.com/menu

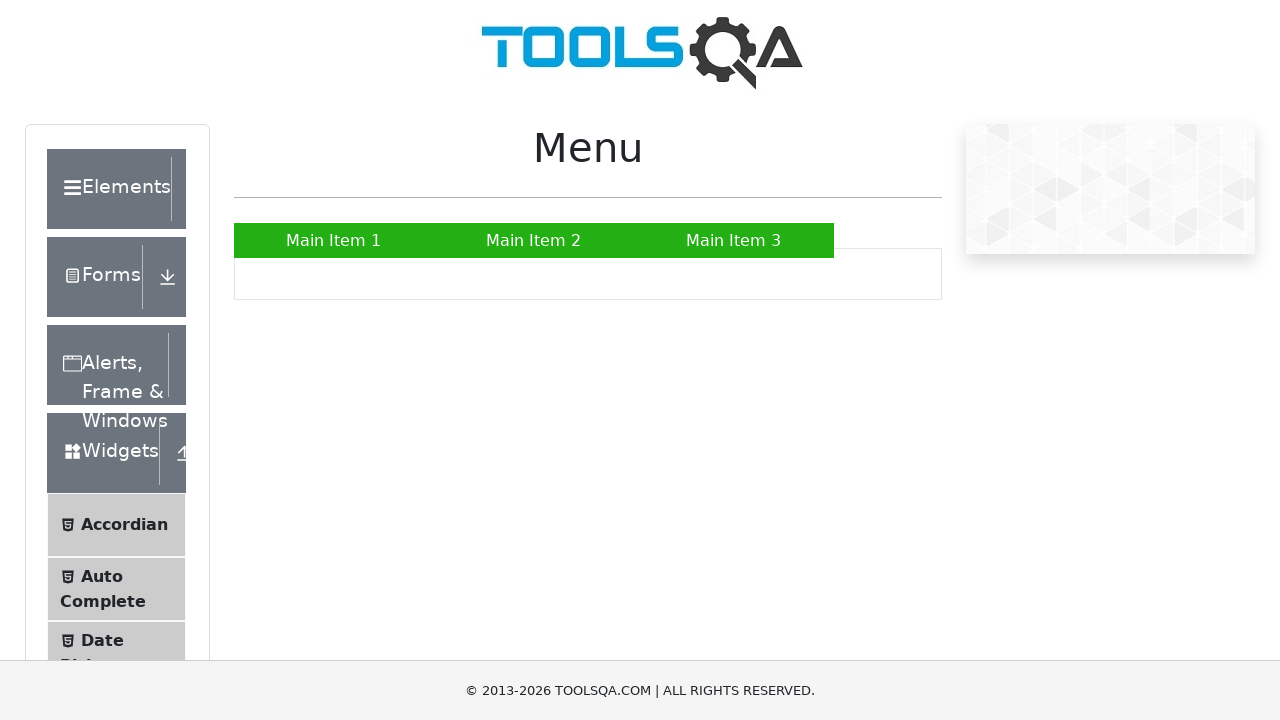

Hovered over Main Item 1 in menu bar at (334, 240) on a:has-text('Main Item 1')
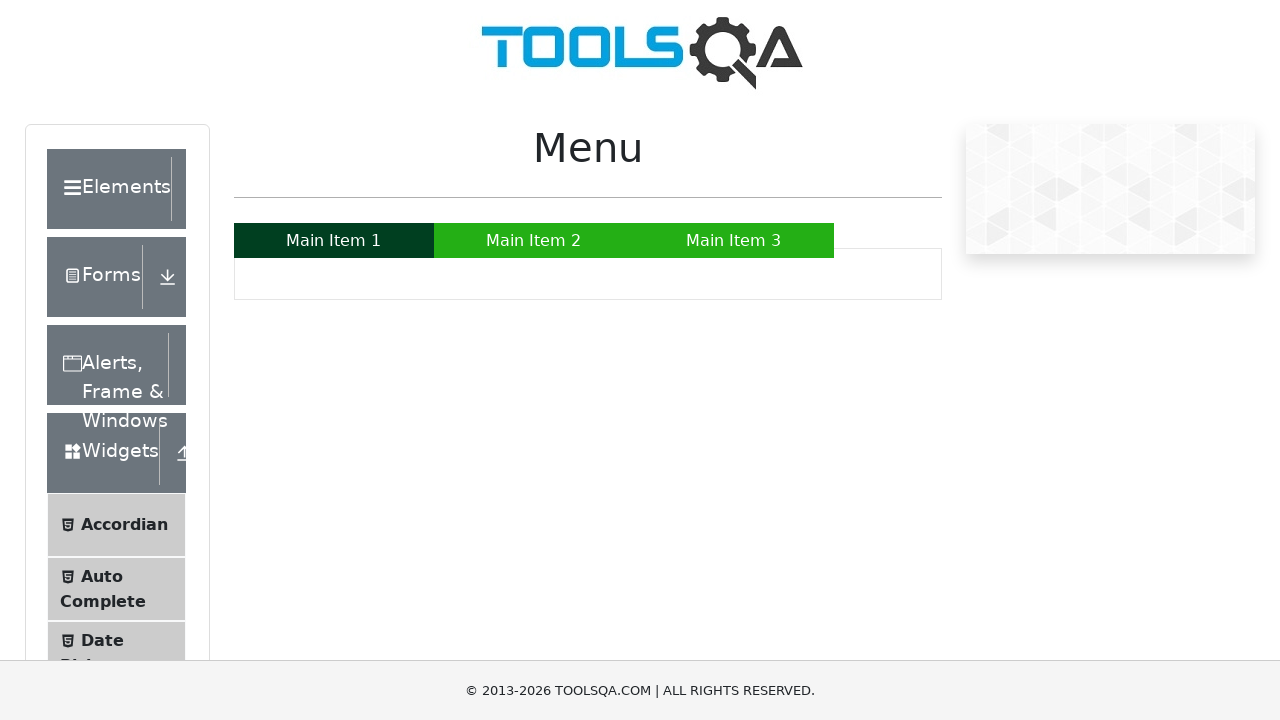

Verified Main Item 1 is displayed and visible
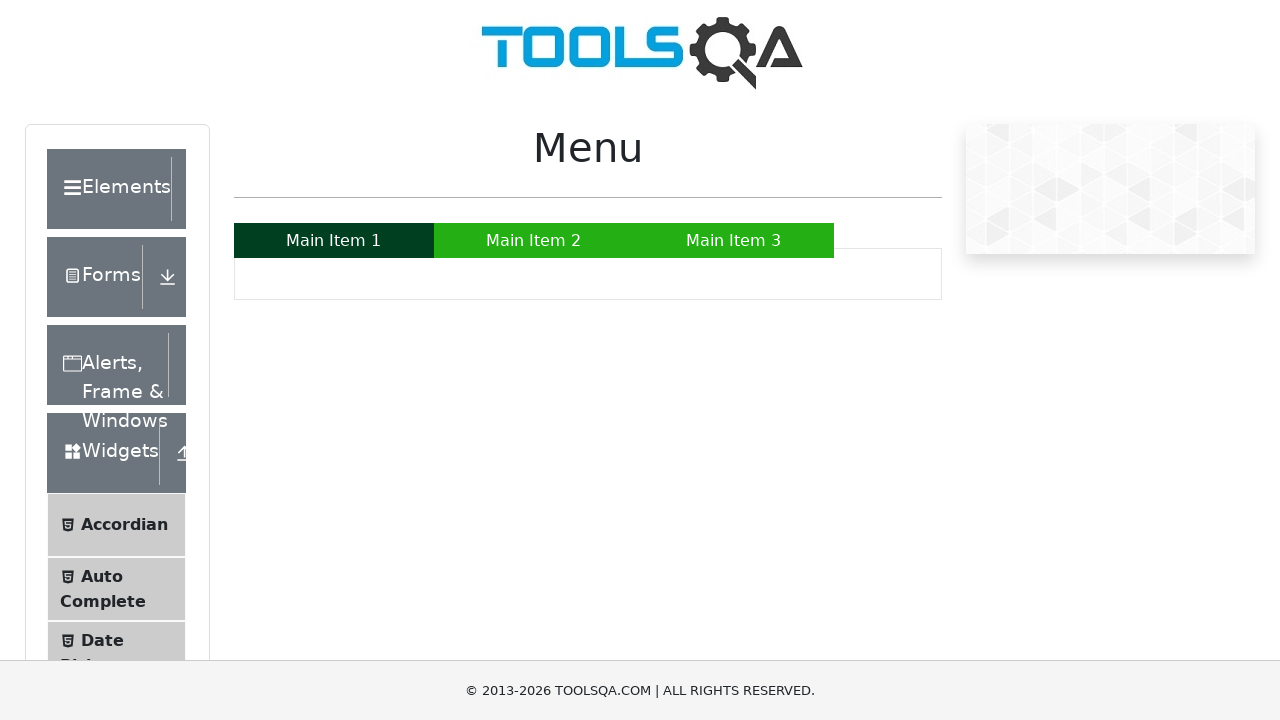

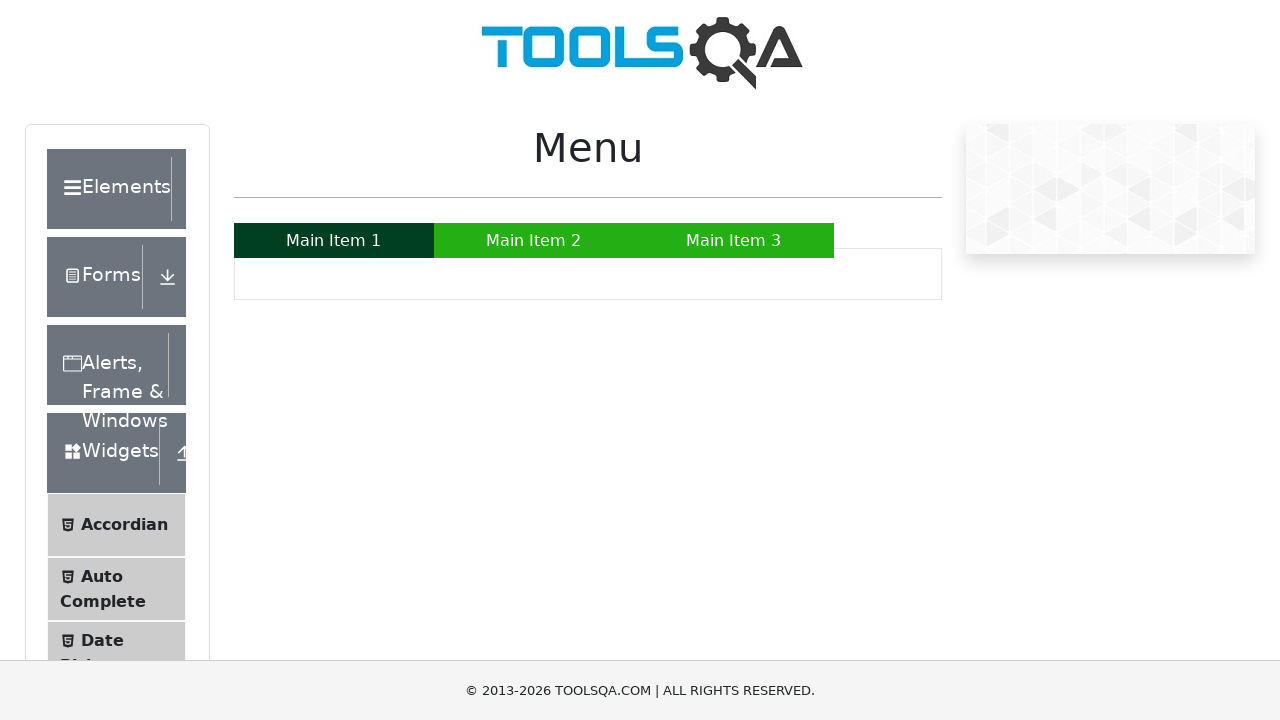